Tests frame navigation and interaction by switching between frames and filling text inputs in different frames

Starting URL: https://ui.vision/demo/webtest/frames/

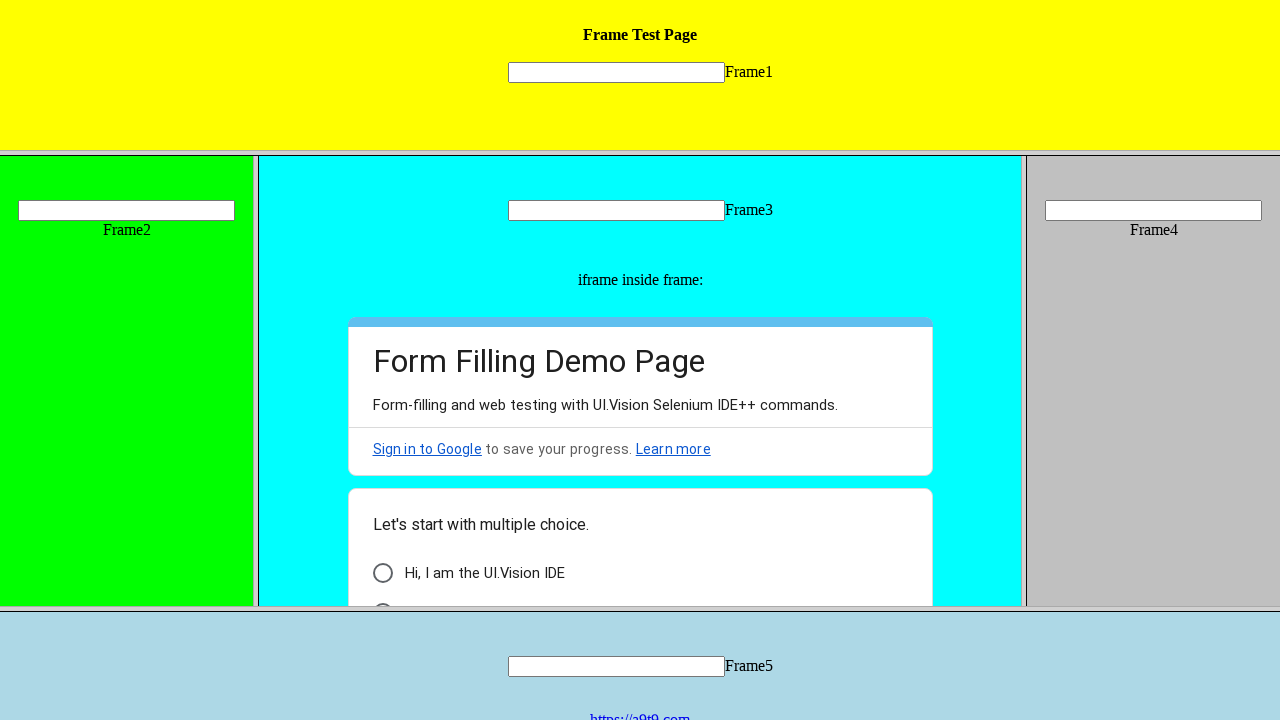

Retrieved all frames from page
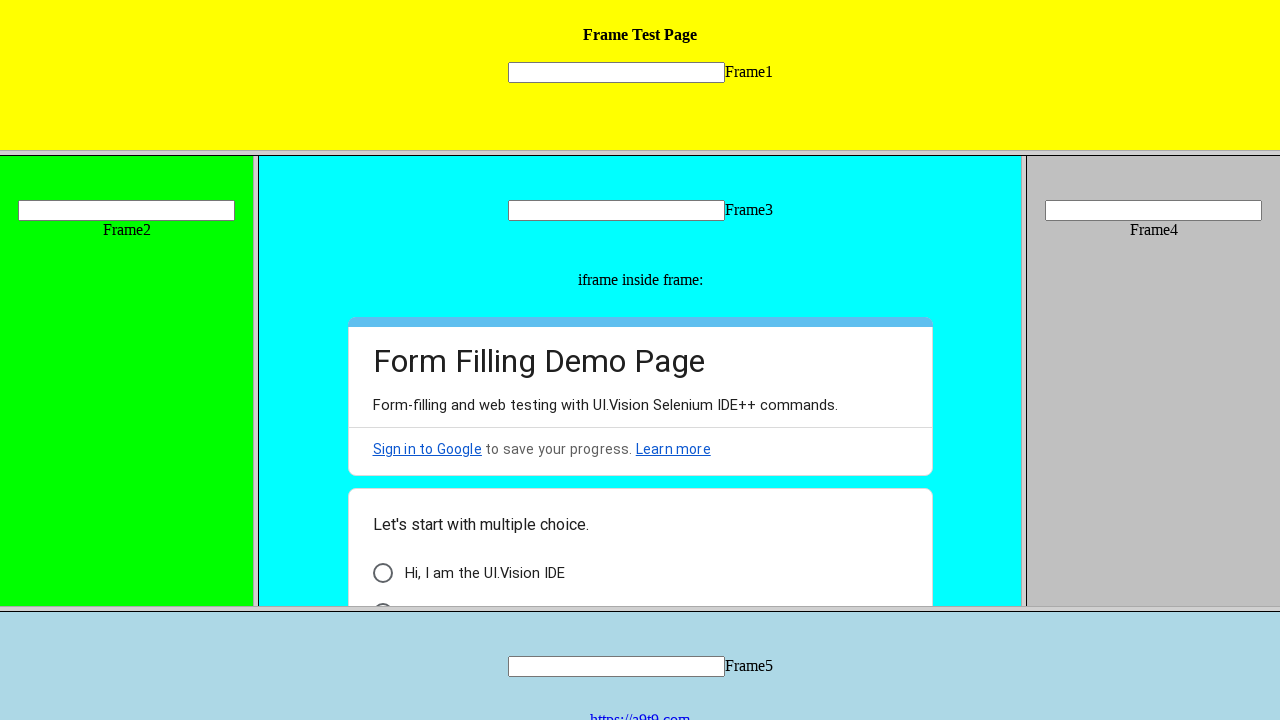

Counted all links on main page
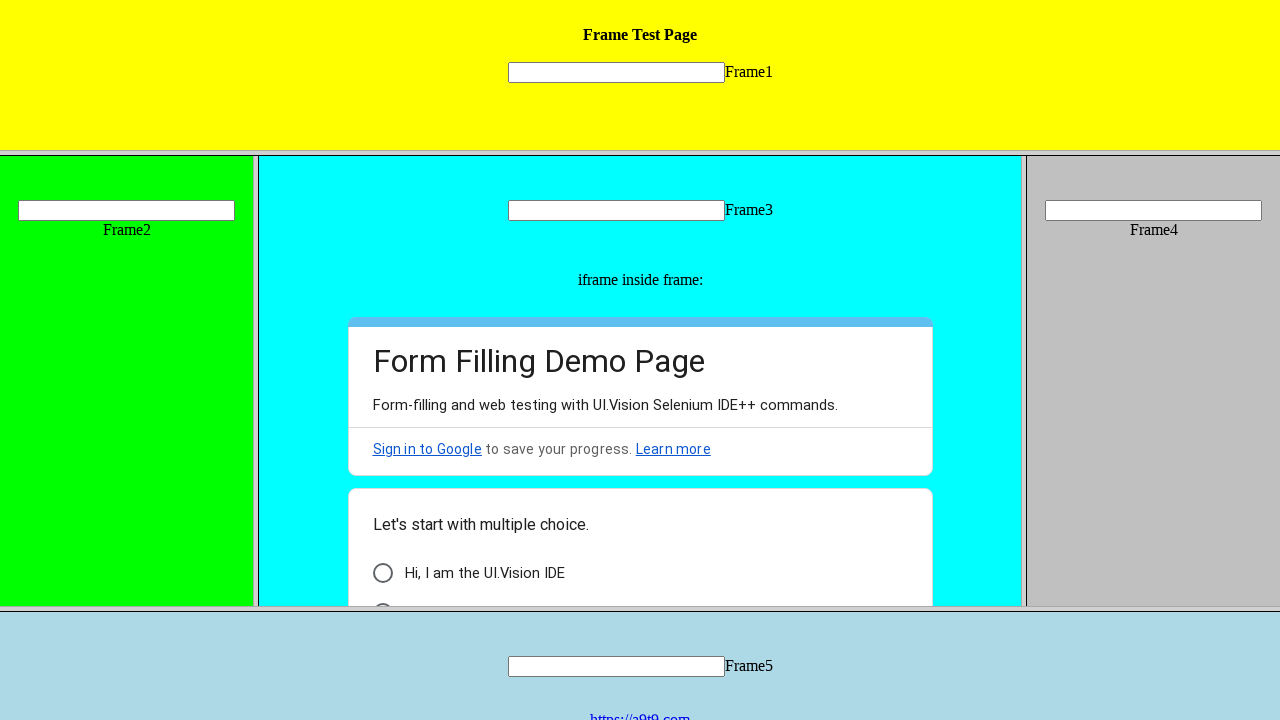

Switched to first child frame and filled text input with 'Hi' on input[name='mytext1']
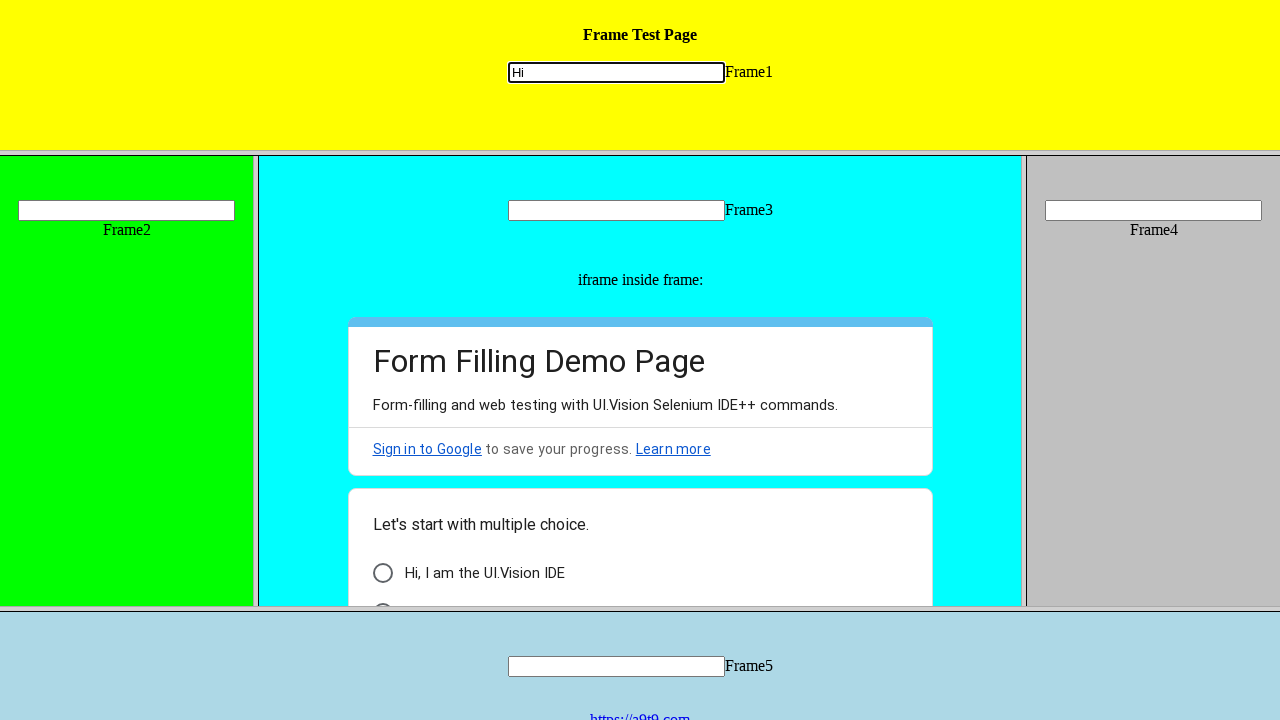

Located frame 3 by URL pattern
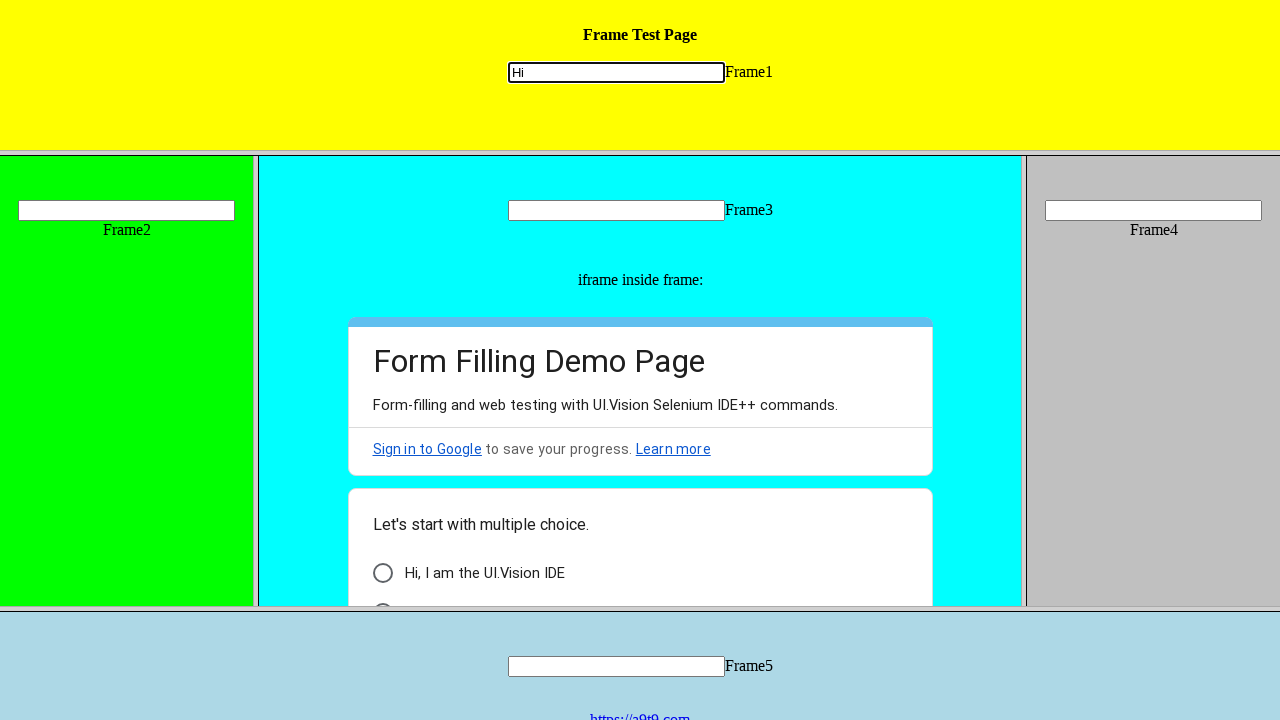

Switched to frame 3 and filled text input with 'Hello' on input[name='mytext3']
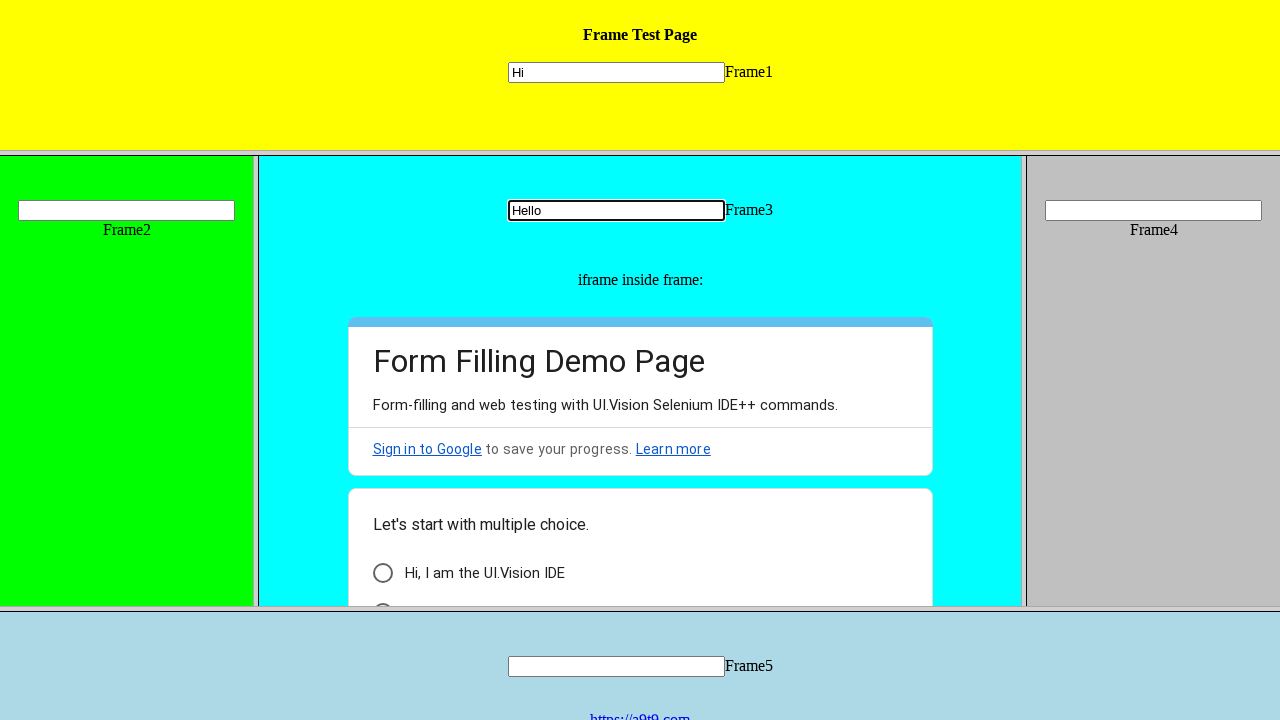

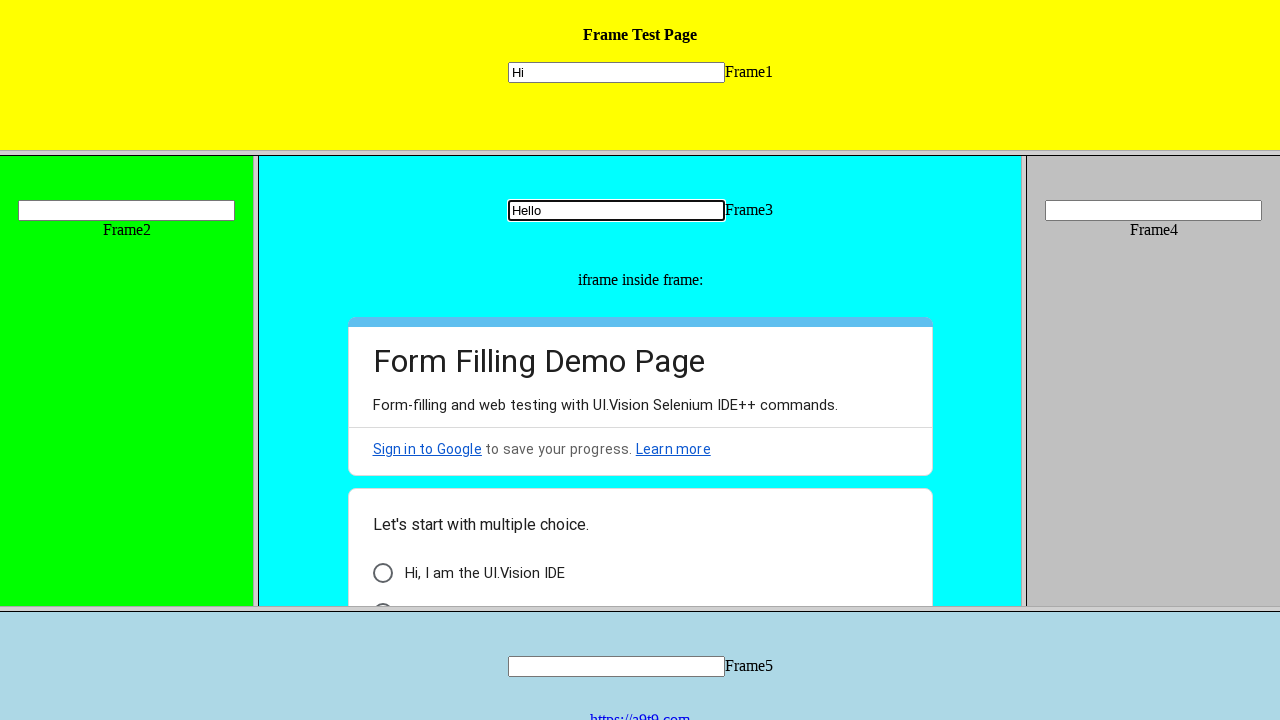